Tests a registration form by filling in first name, last name, and email fields, then submitting the form and verifying the success message

Starting URL: http://suninjuly.github.io/registration1.html

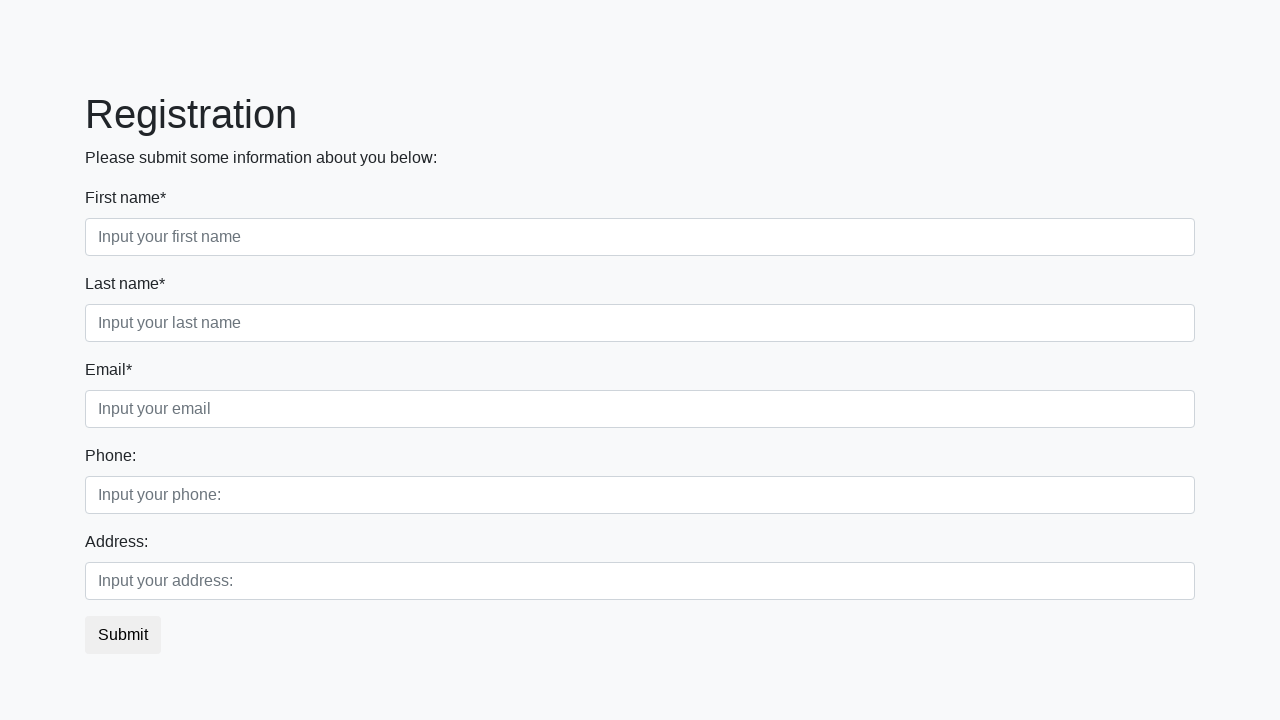

Filled first name field with 'John' on .first_block .first
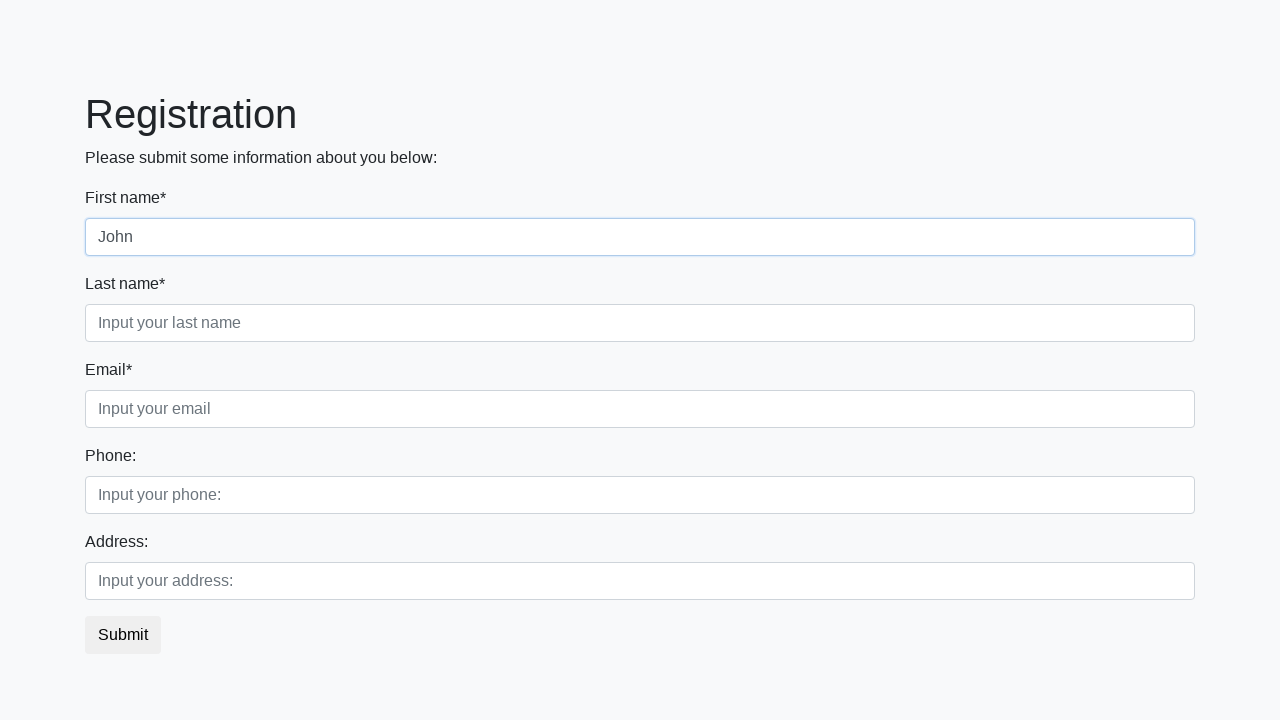

Filled last name field with 'Doe' on .first_block .second
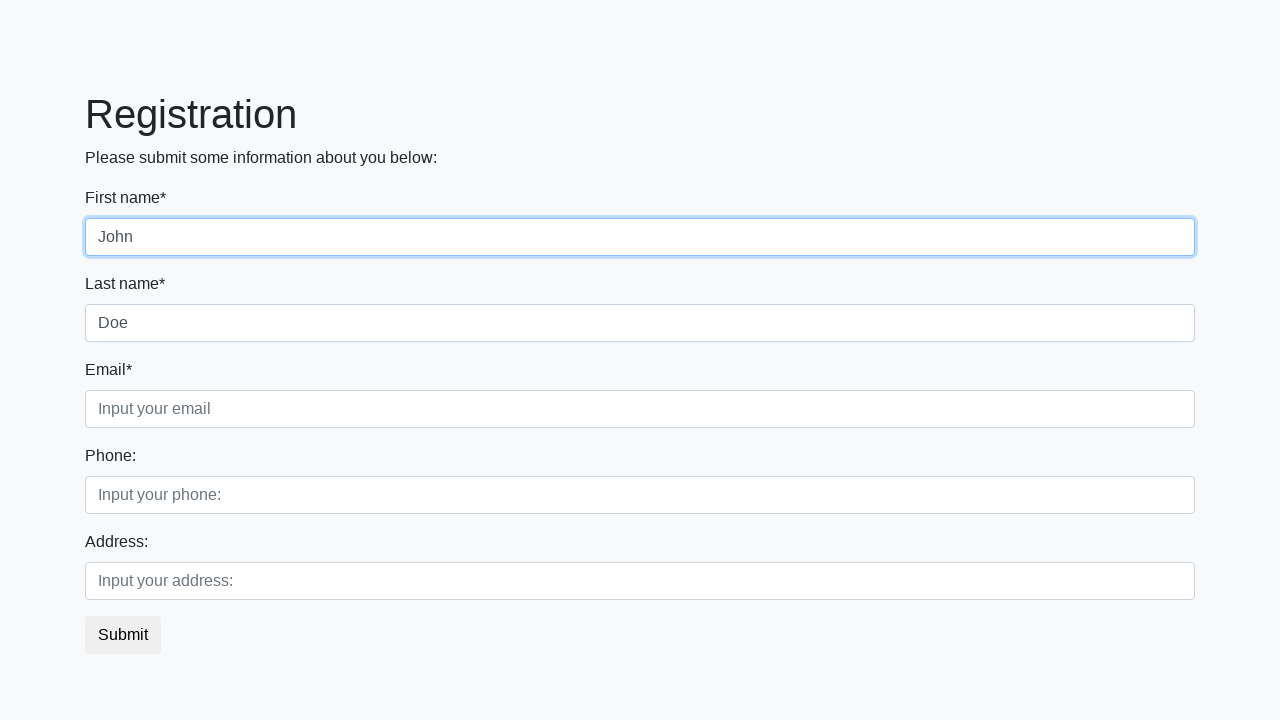

Filled email field with 'john.doe@example.com' on .first_block .third
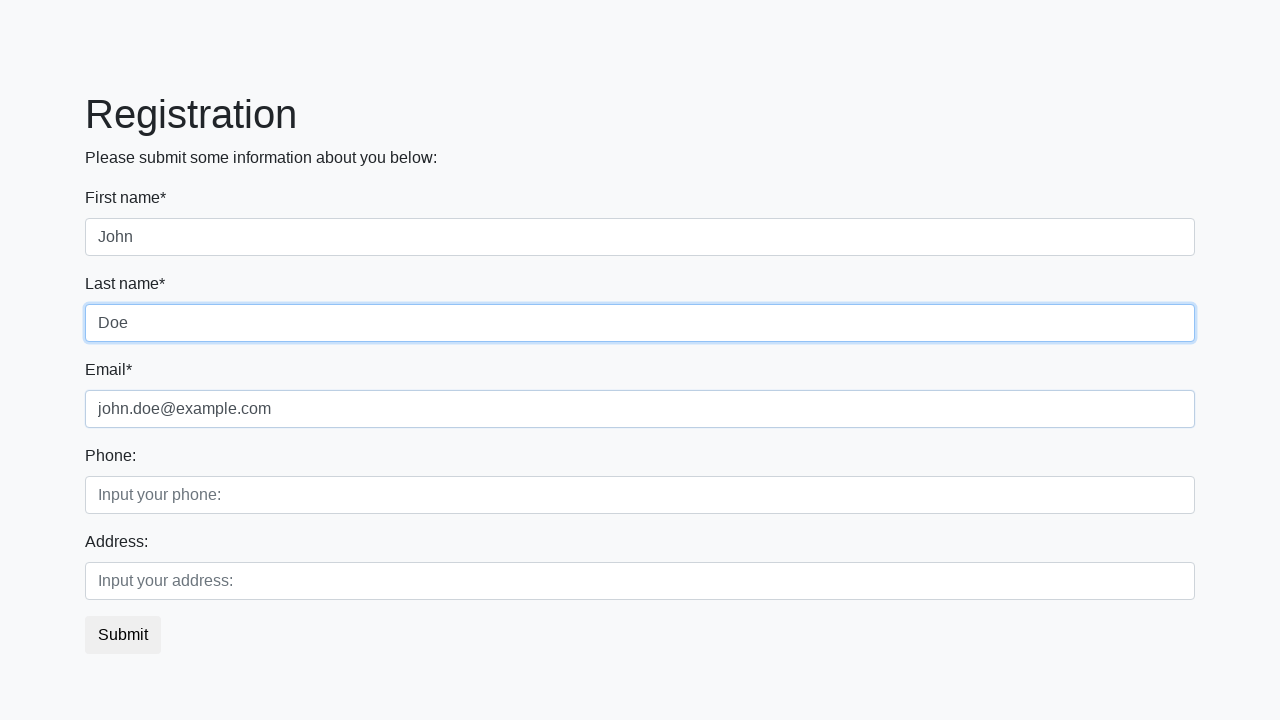

Clicked submit button to register at (123, 635) on button.btn
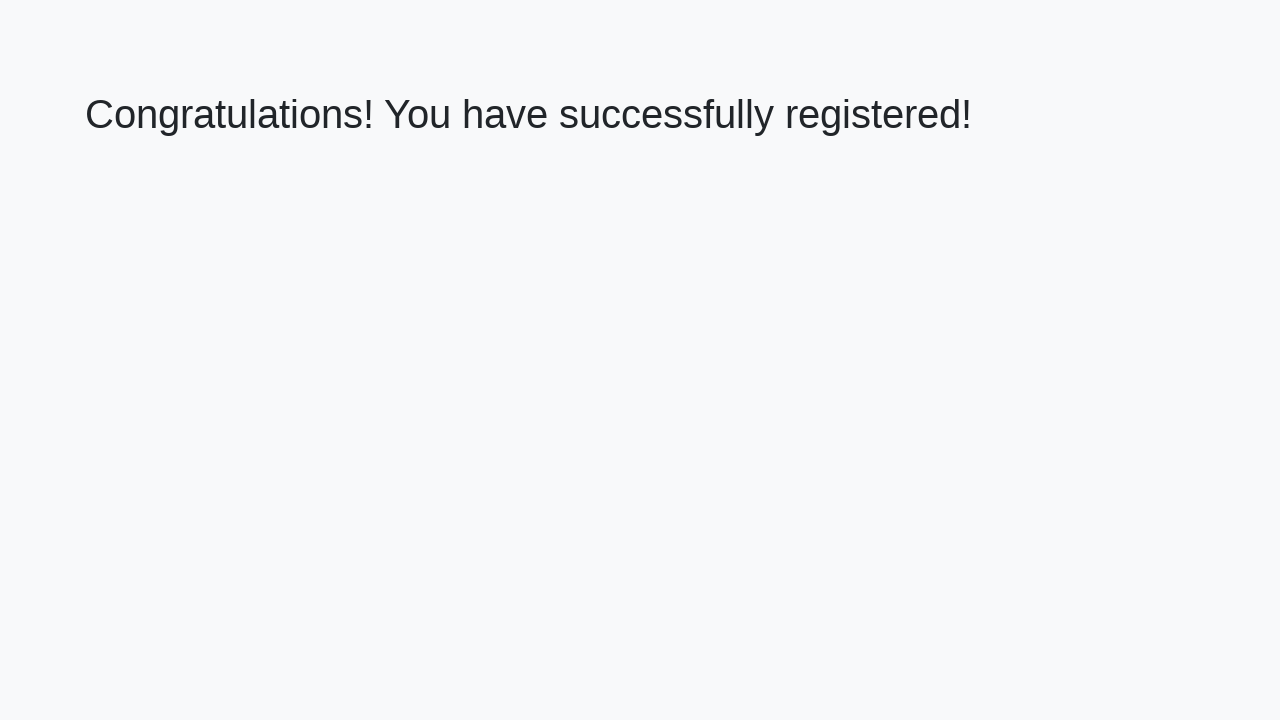

Success heading appeared on page
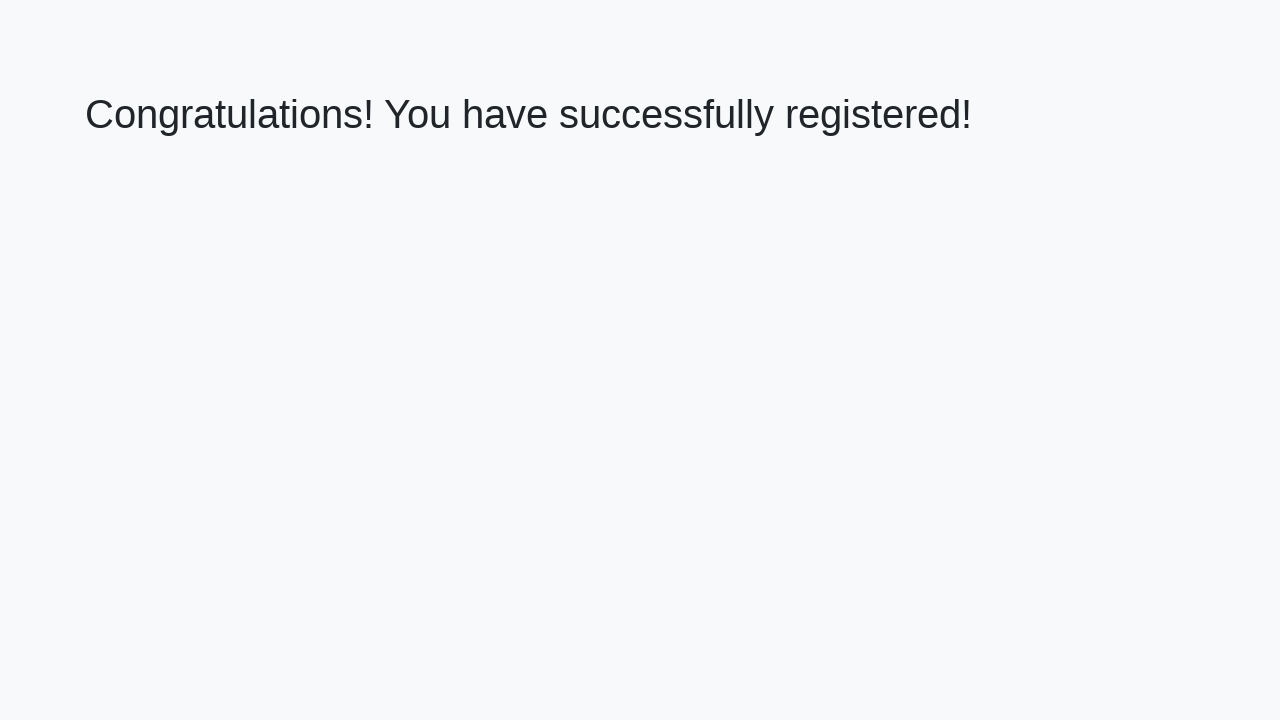

Verified success message: 'Congratulations! You have successfully registered!'
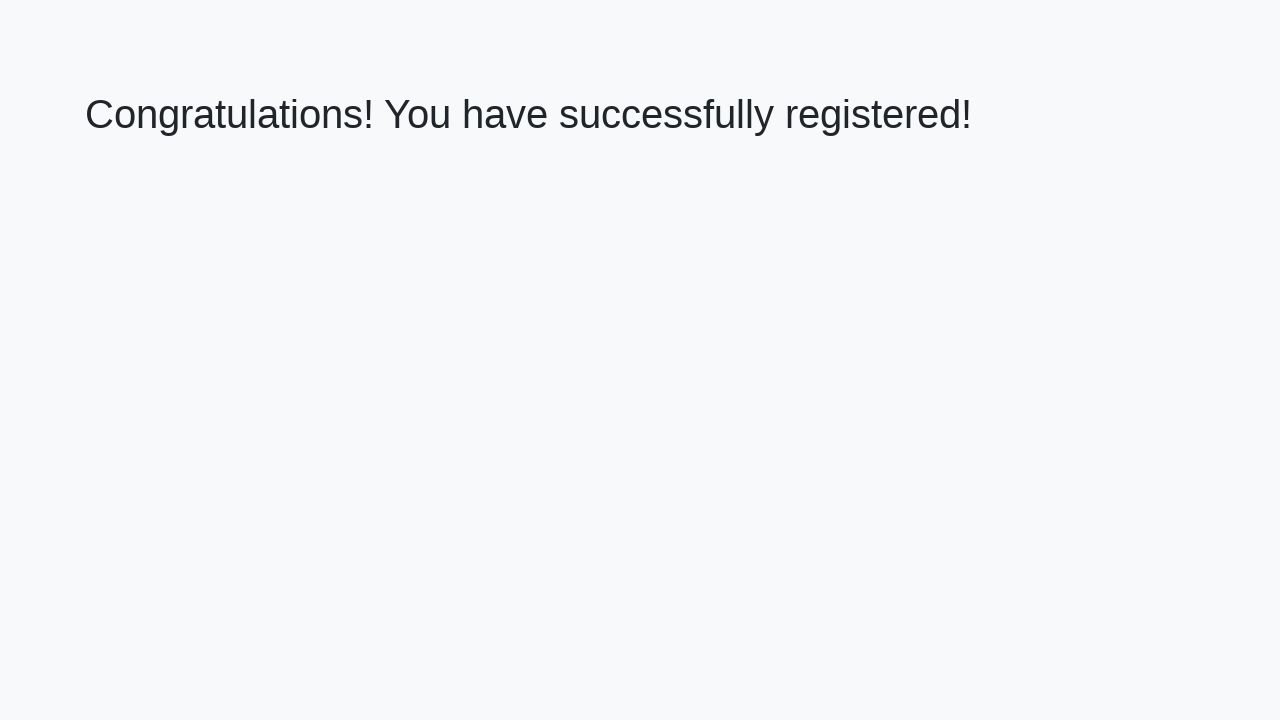

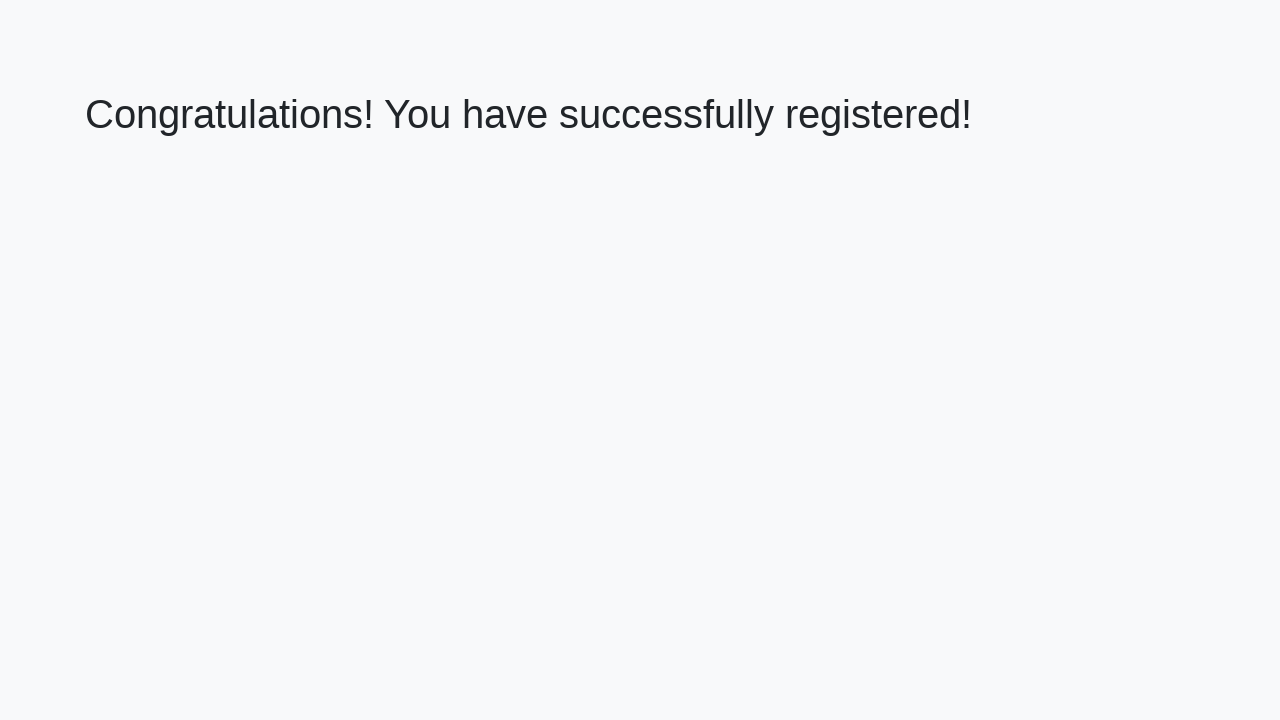